Switches to an iframe and verifies content within it

Starting URL: https://demoqa.com/frames

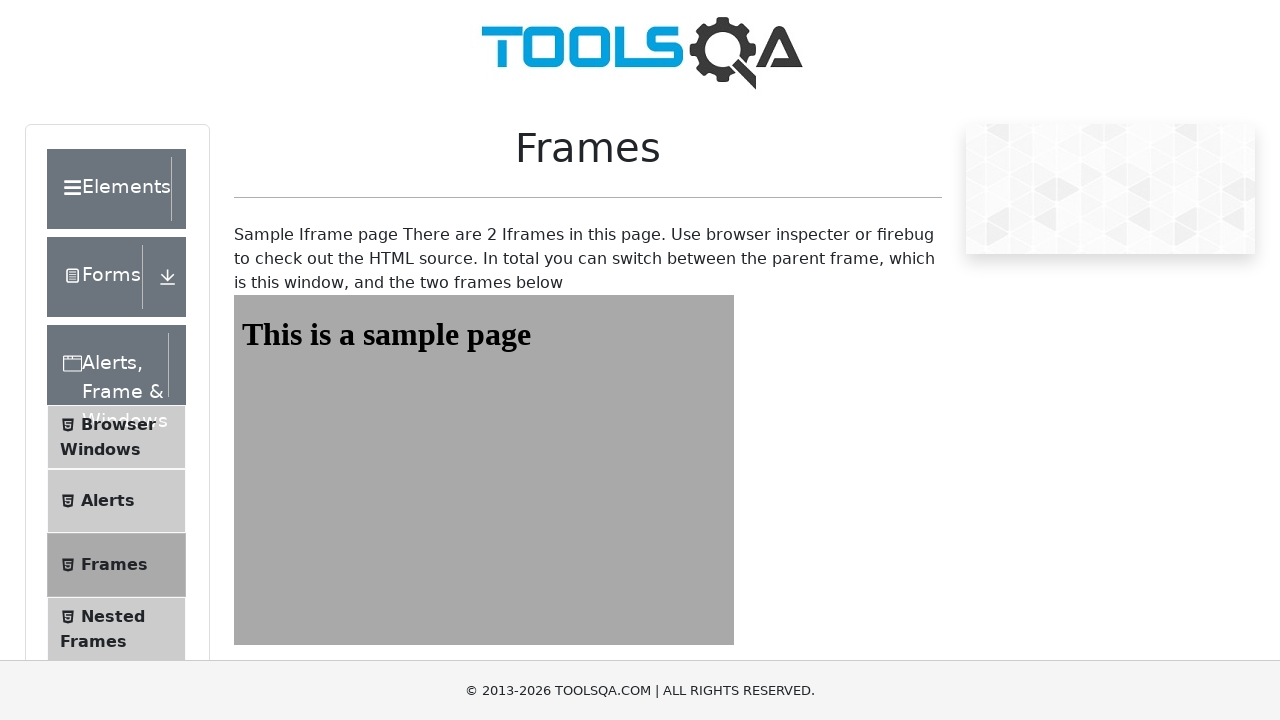

Navigated to https://demoqa.com/frames
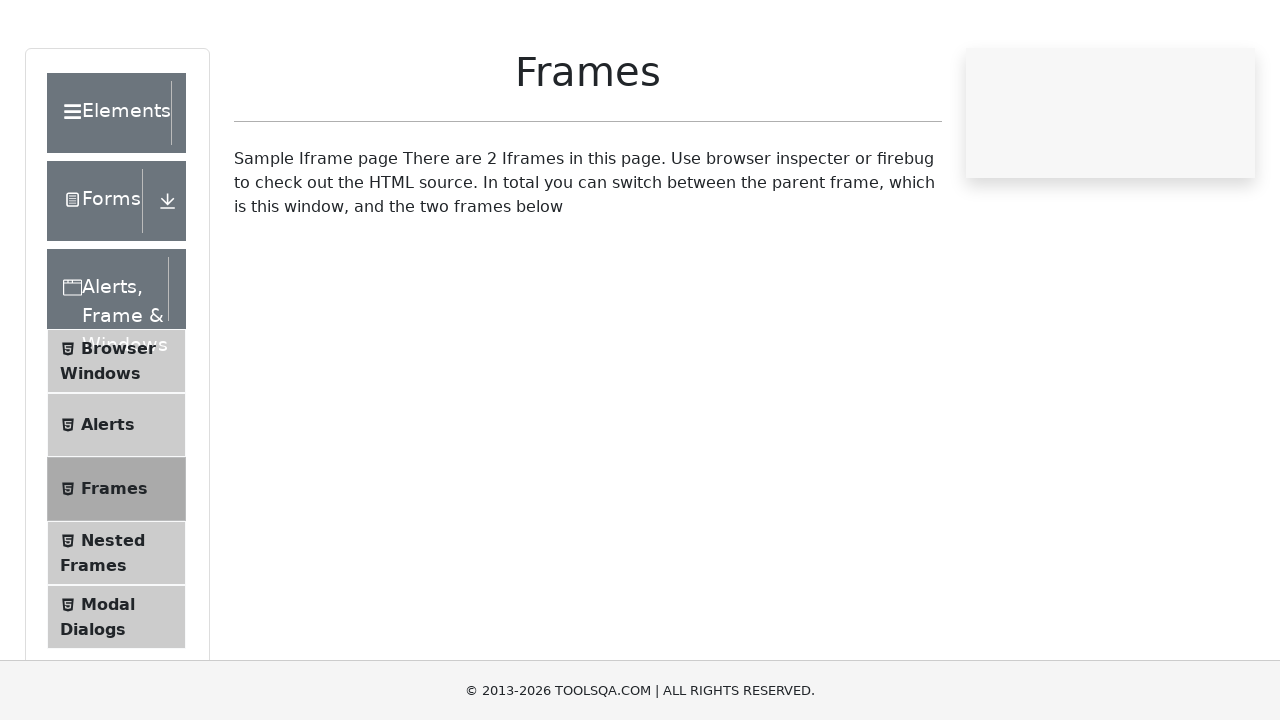

Located iframe with id 'frame1'
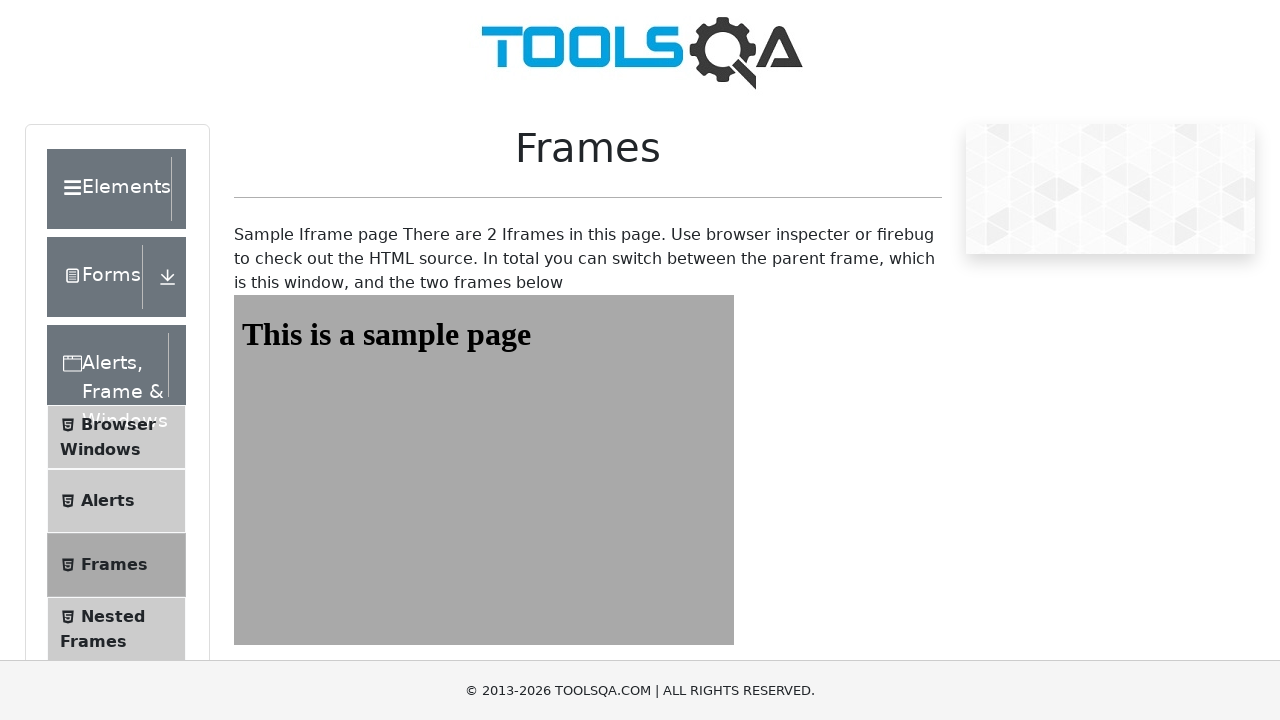

Retrieved text content from heading element in iframe
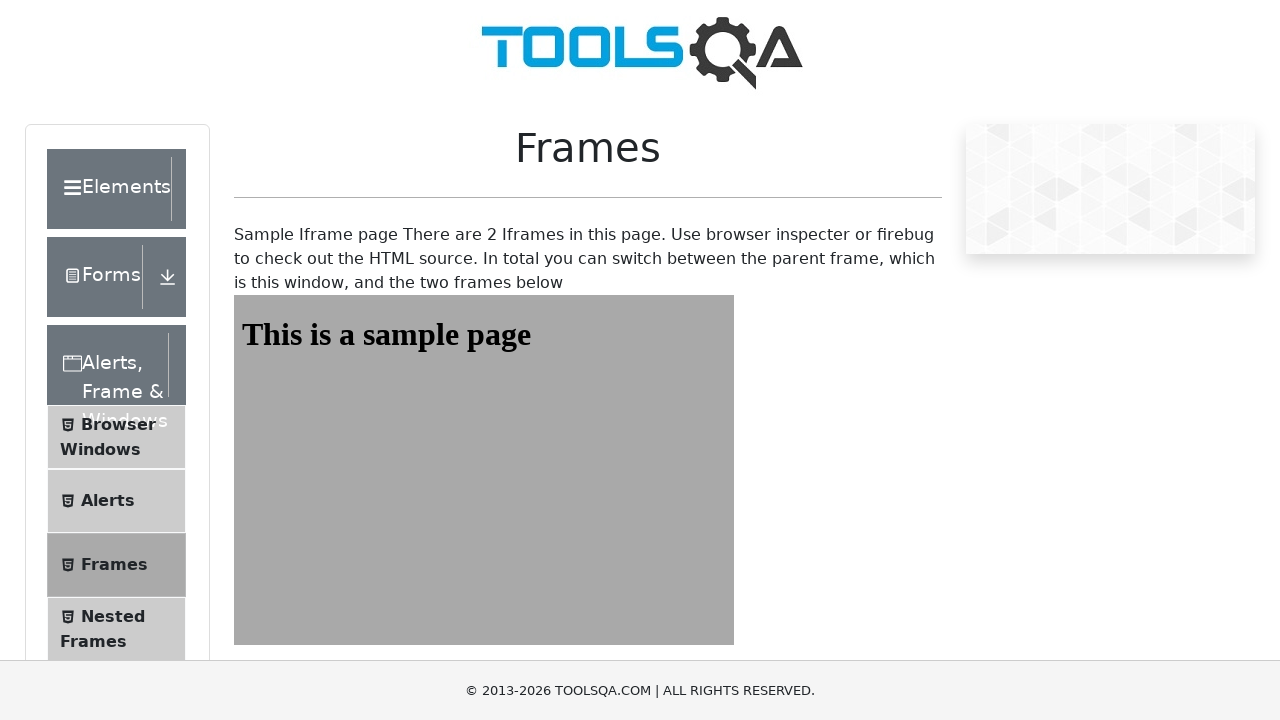

Verified heading text equals 'This is a sample page'
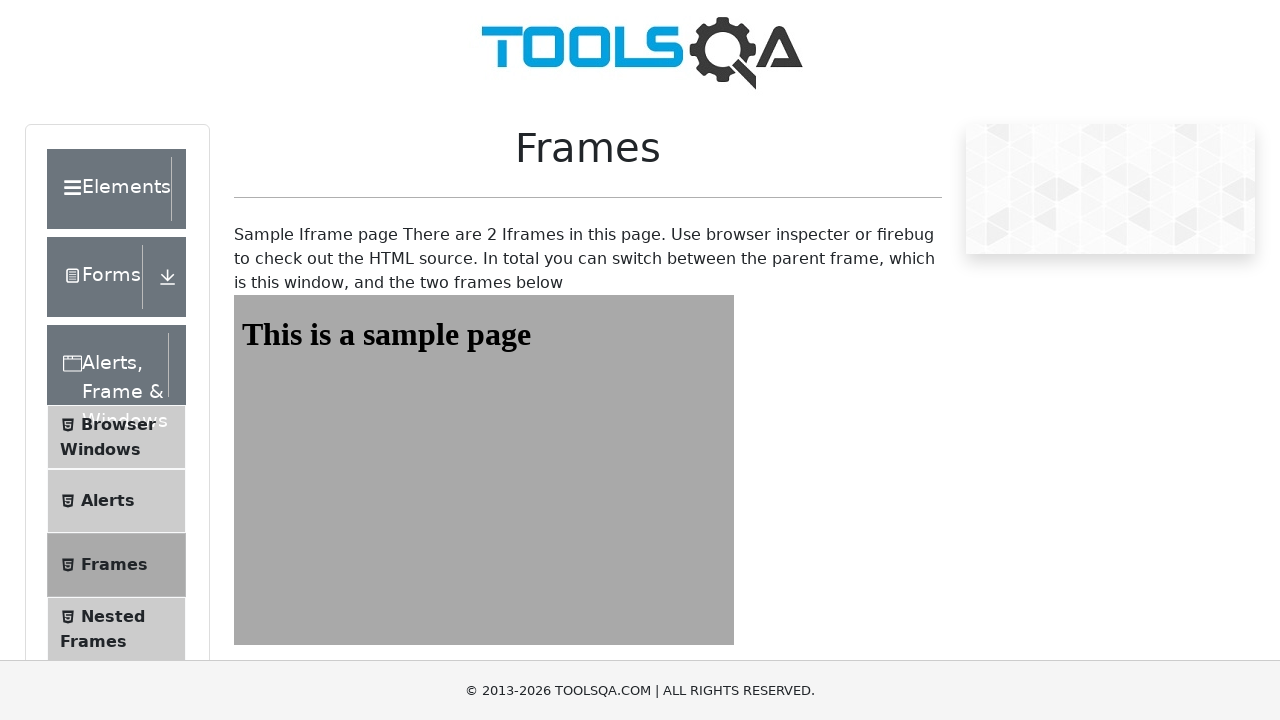

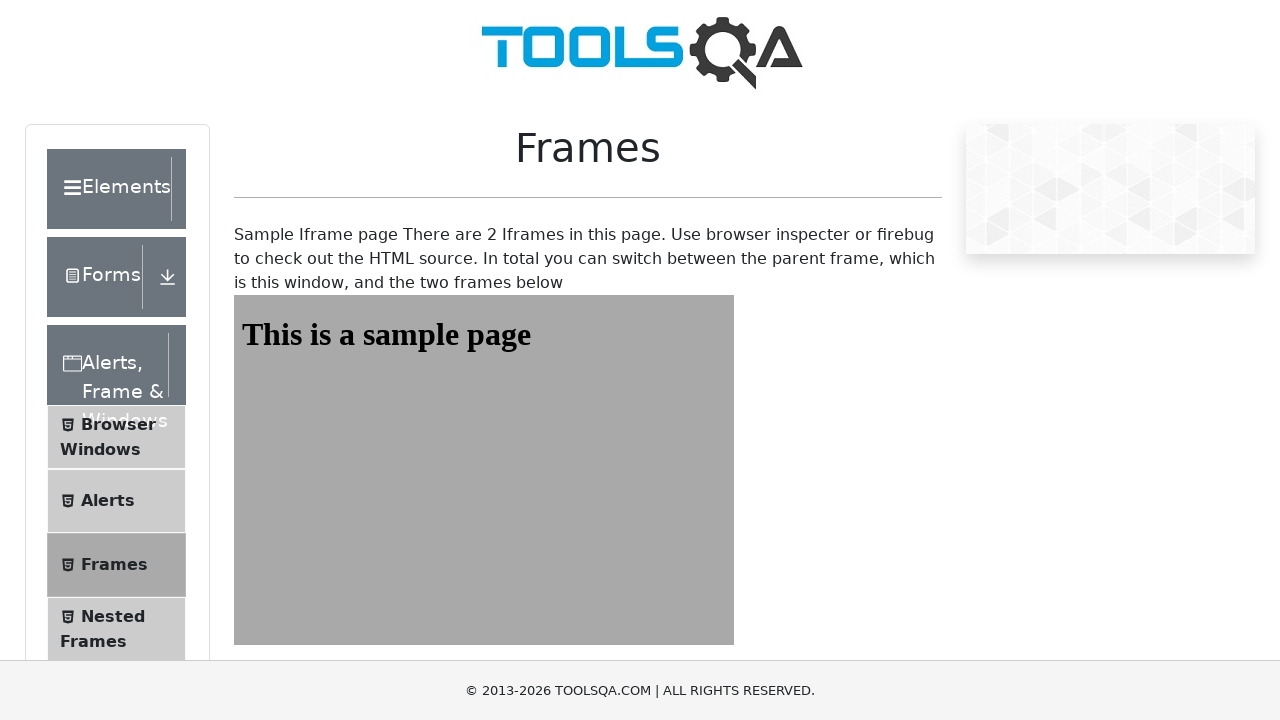